Tests infinite scroll functionality by scrolling to the last paragraph and verifying that more paragraphs are loaded dynamically.

Starting URL: https://bonigarcia.dev/selenium-webdriver-java/infinite-scroll.html

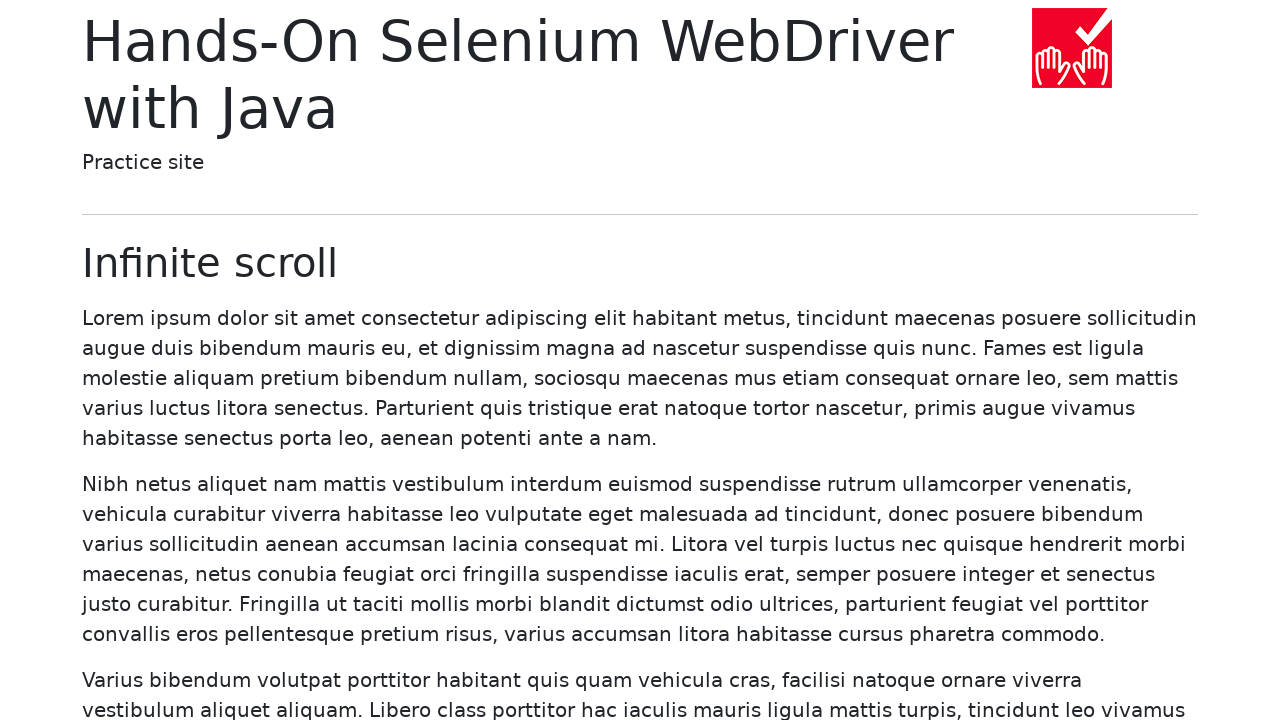

Waited for initial paragraphs to load
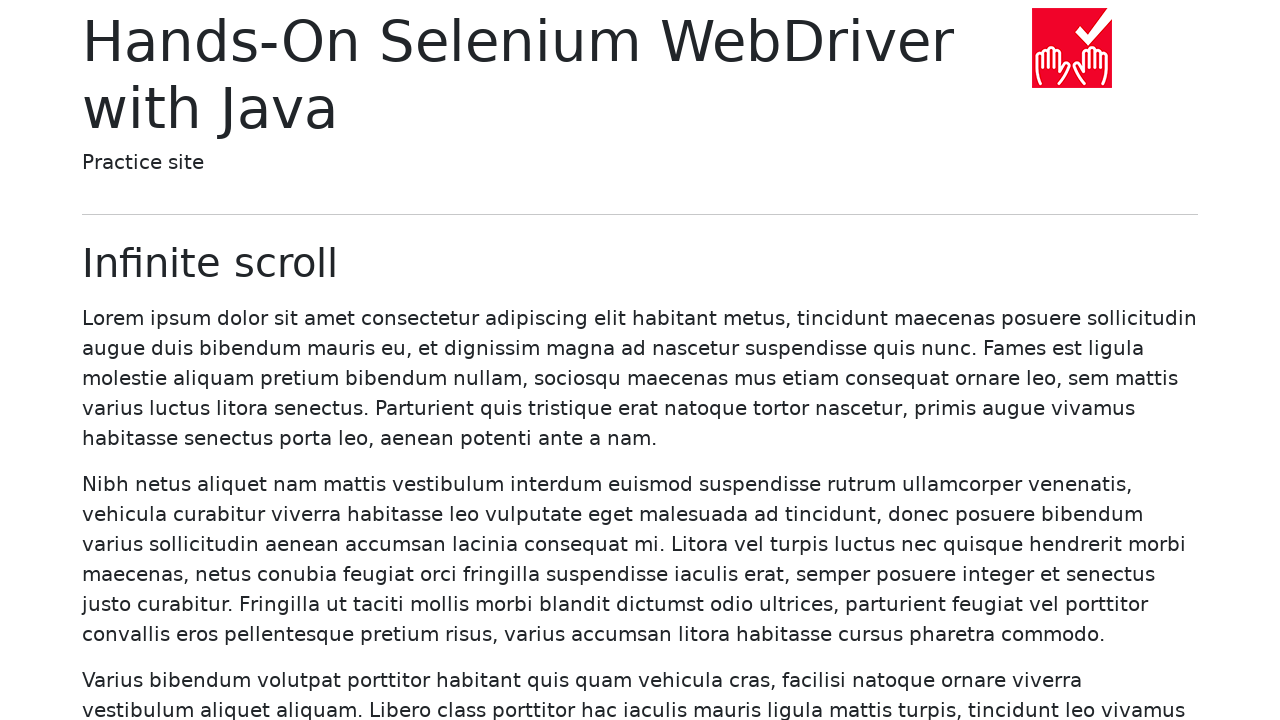

Counted initial paragraphs: 20
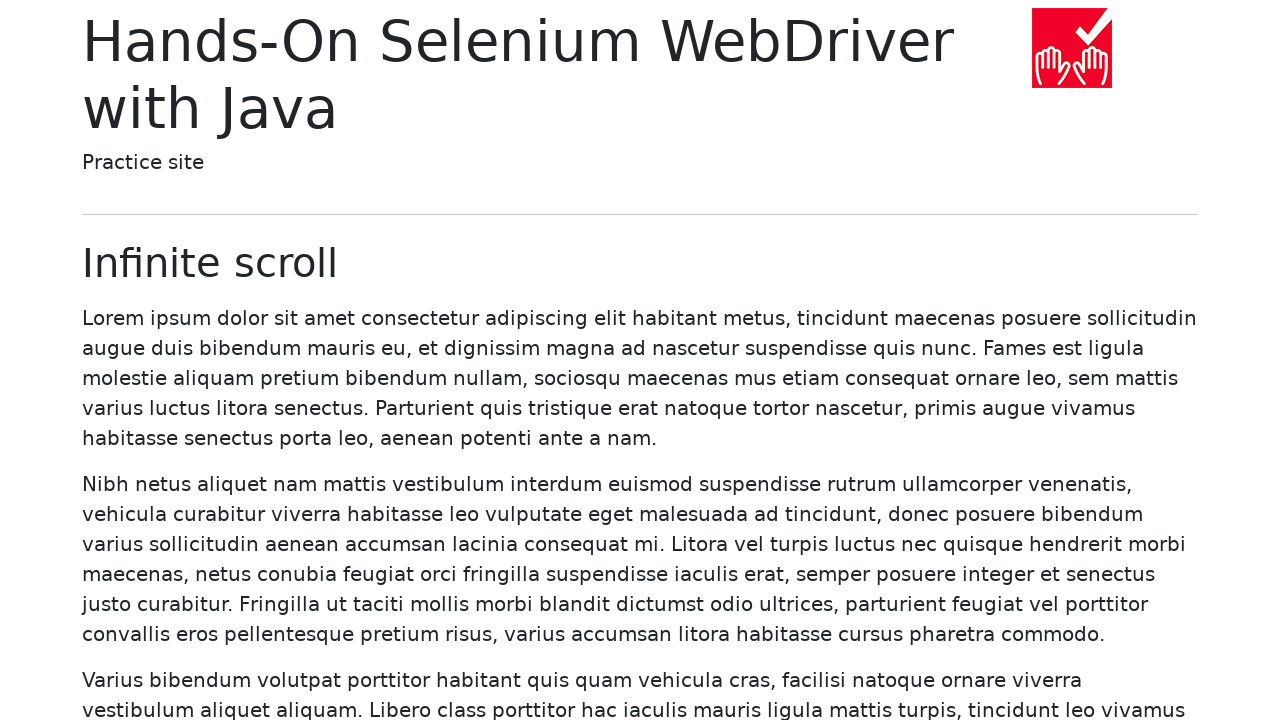

Scrolled last paragraph into view
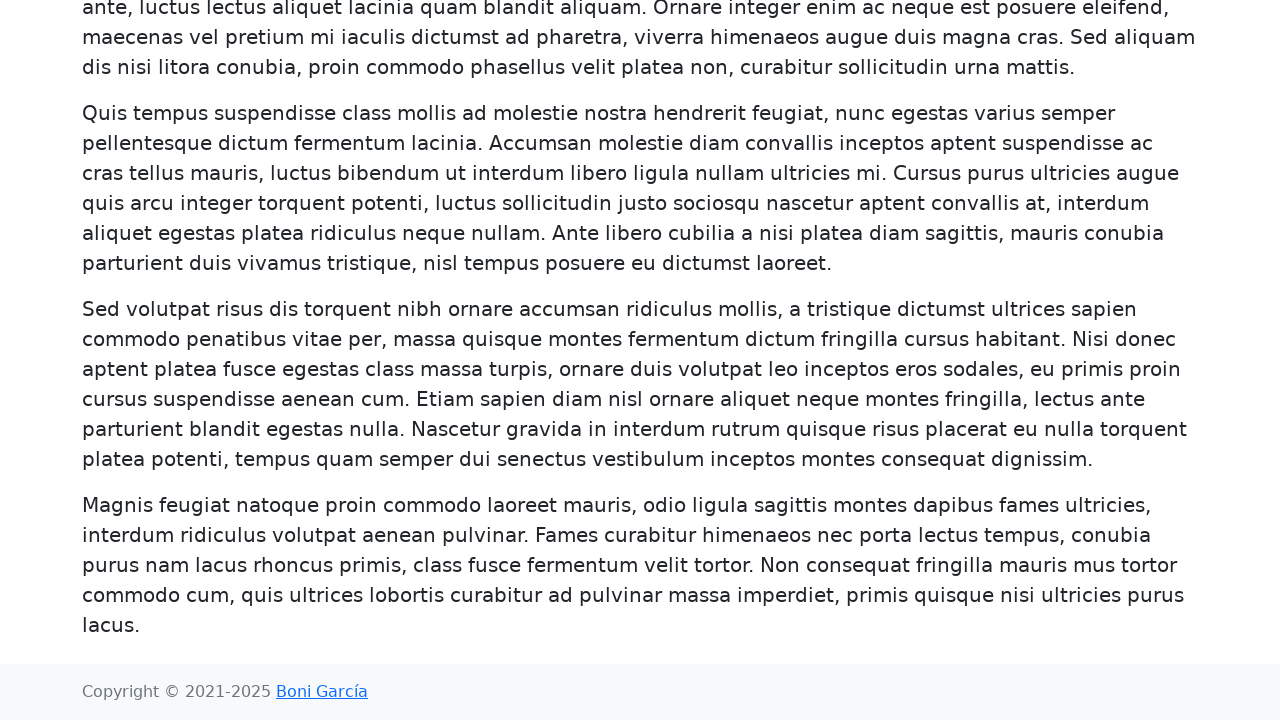

Waited for additional paragraphs to load dynamically
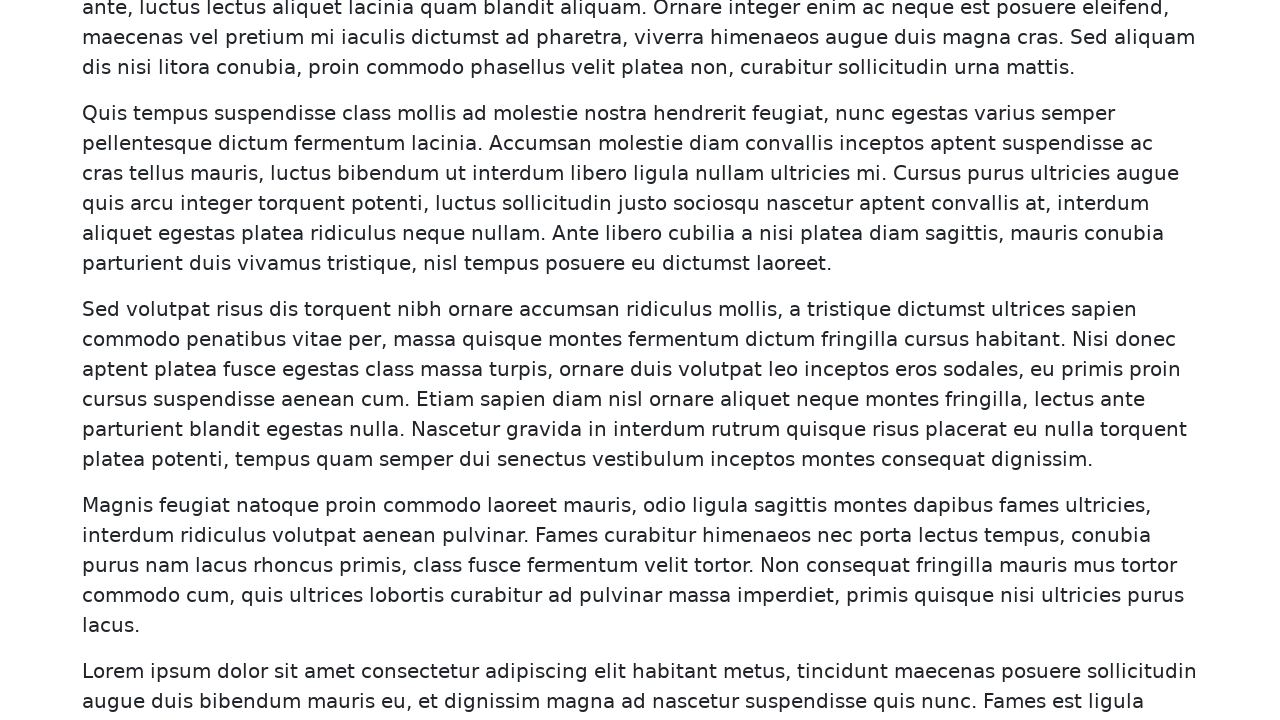

Verified new paragraph count: 40 (increased from 20)
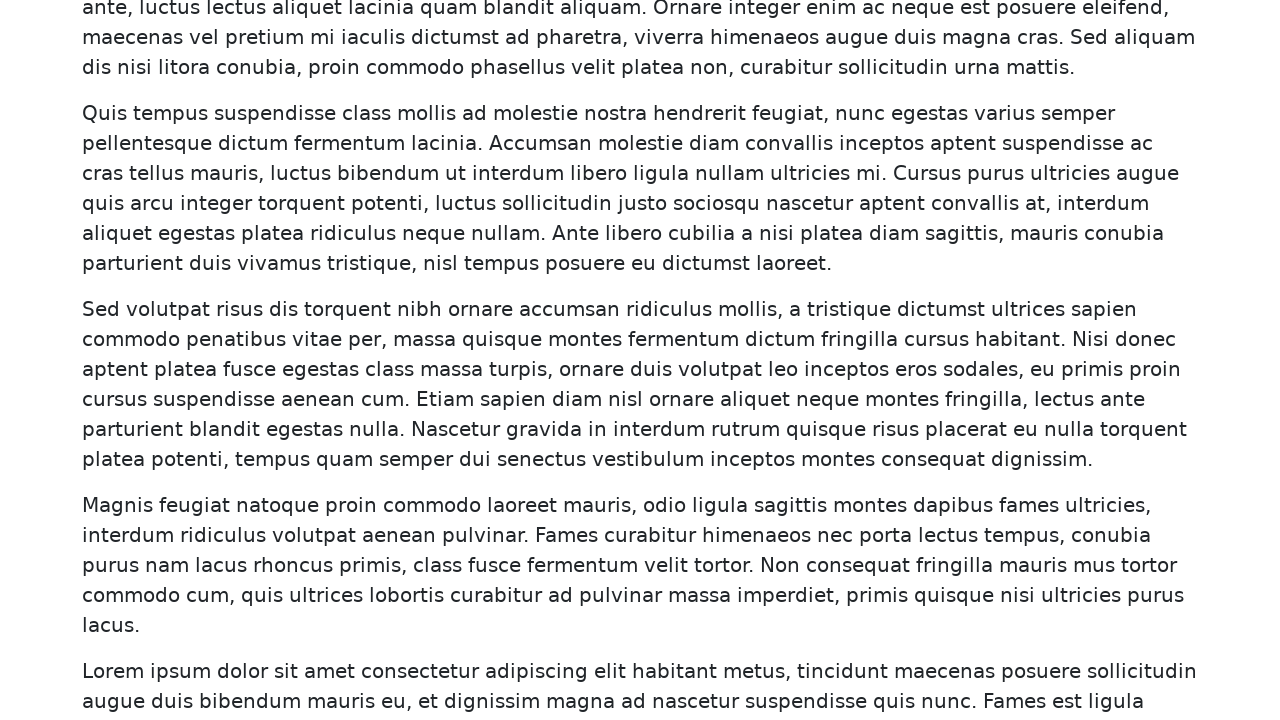

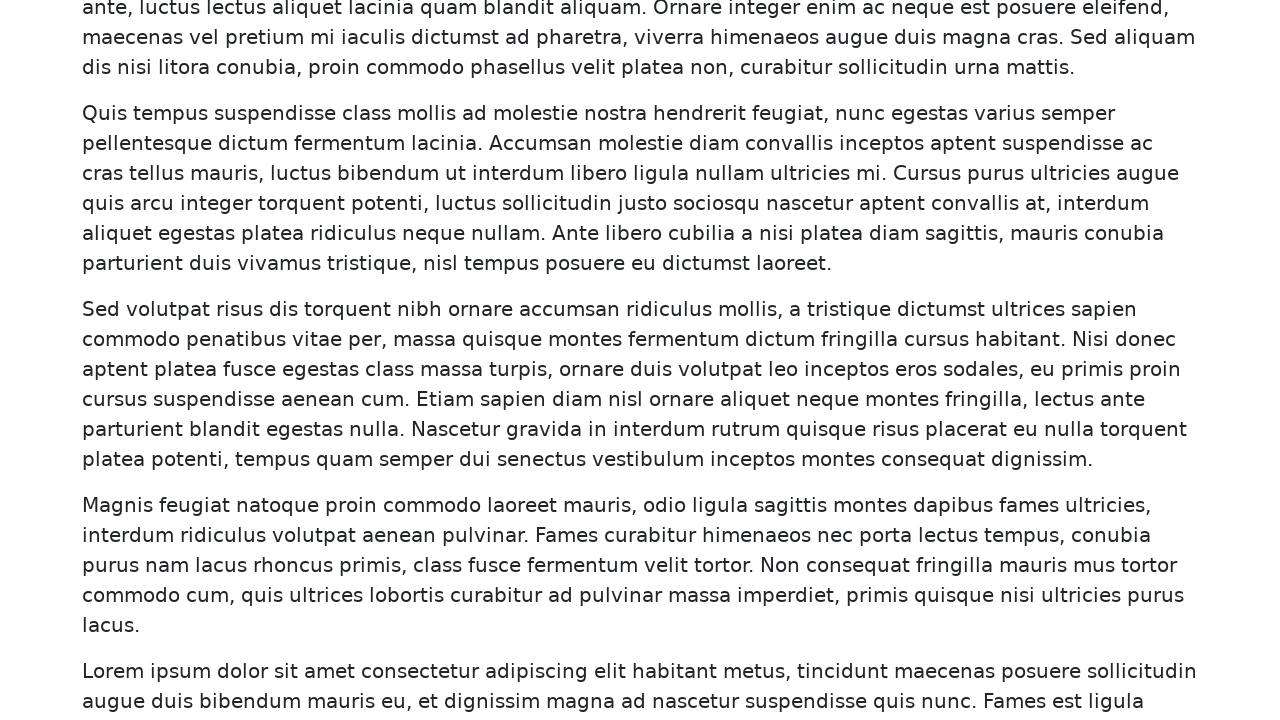